Retrieves user agent and IP address information from httpbin.org API endpoints

Starting URL: https://httpbin.org/user-agent

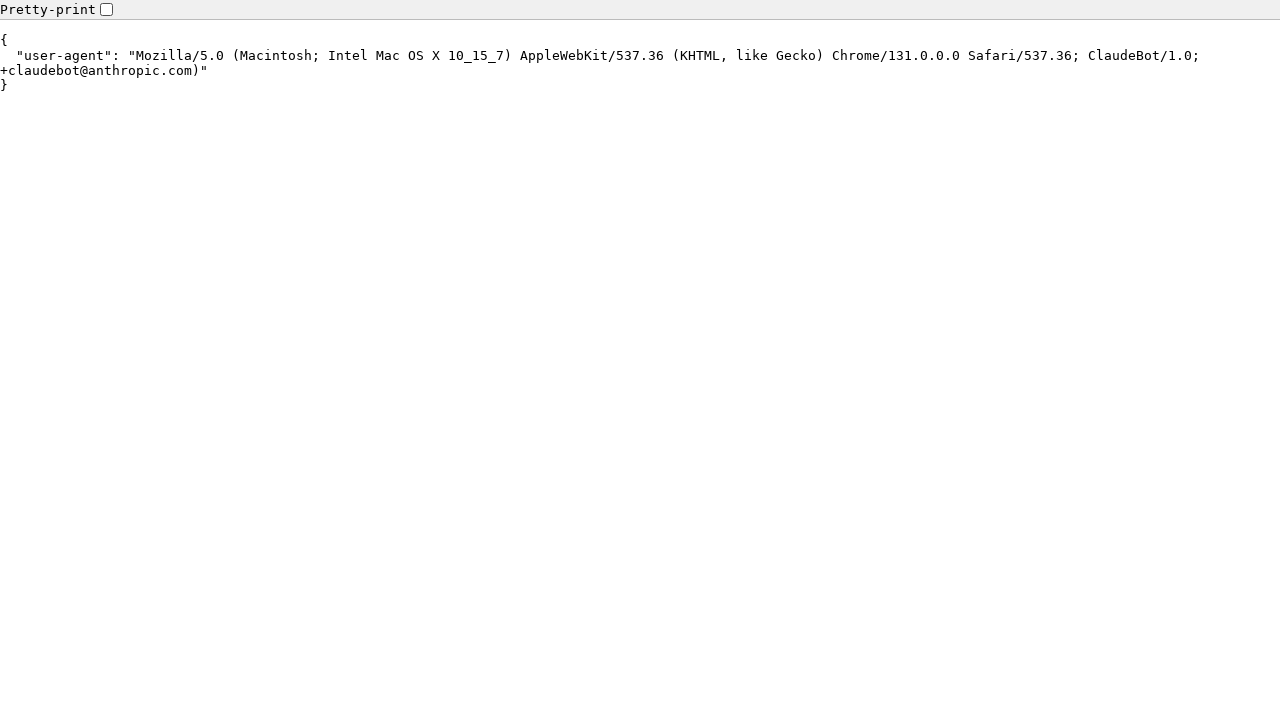

Retrieved user agent text from httpbin.org/user-agent endpoint
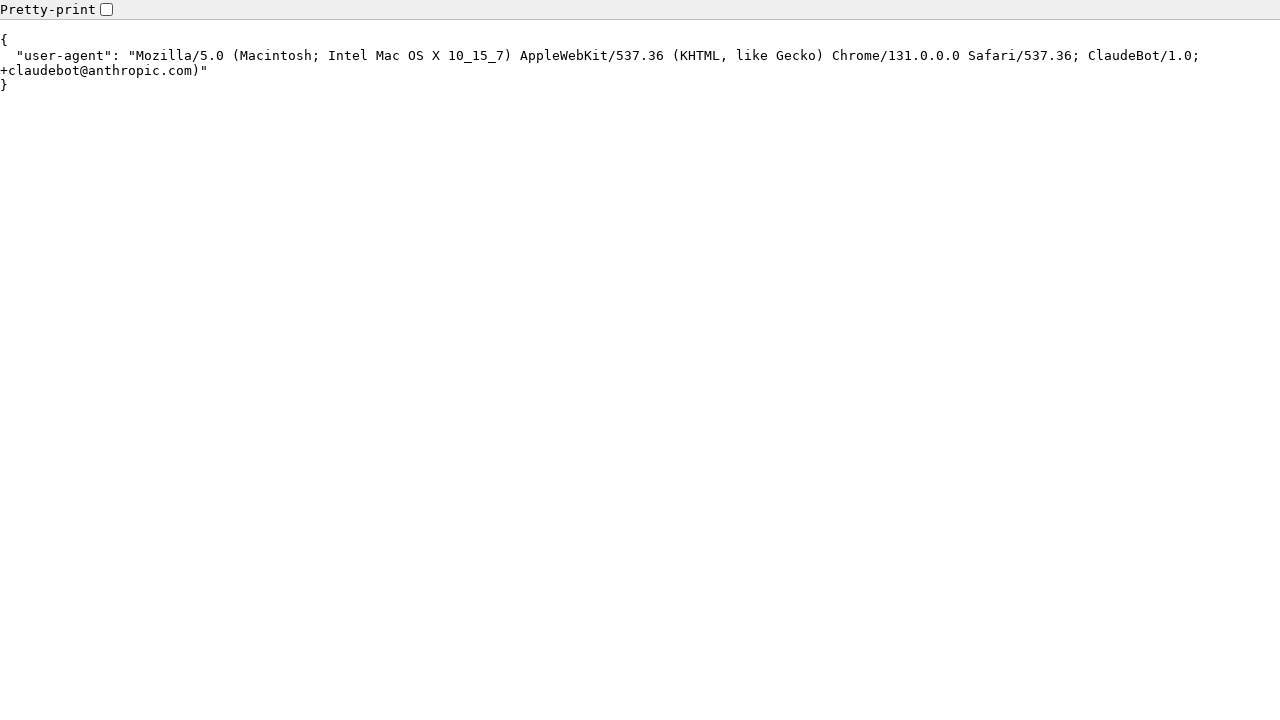

Navigated to httpbin.org/ip endpoint
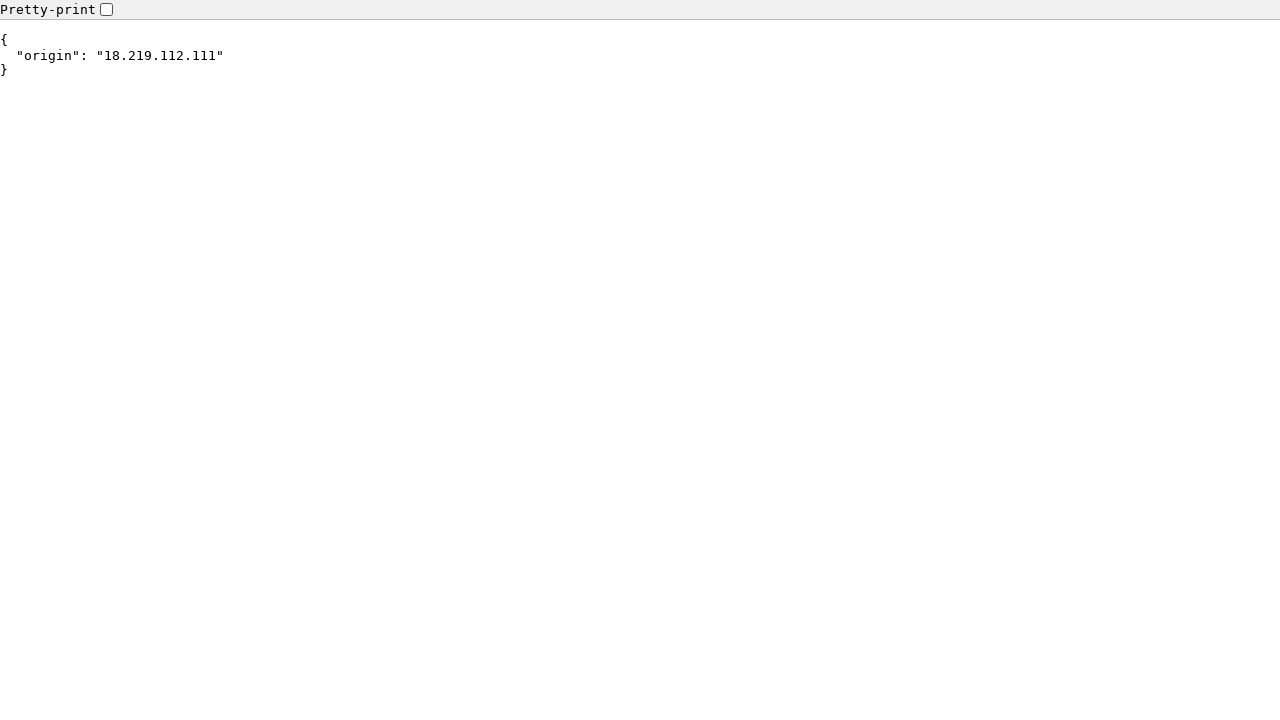

Retrieved IP address text from httpbin.org/ip endpoint
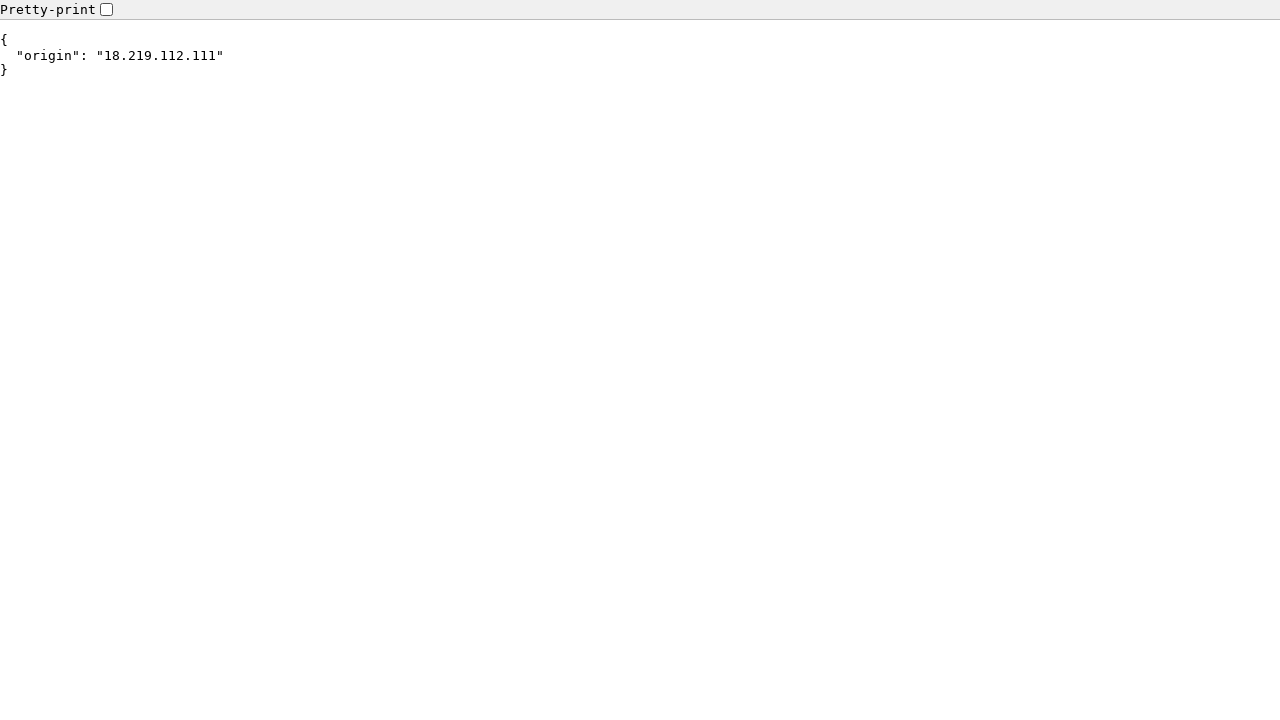

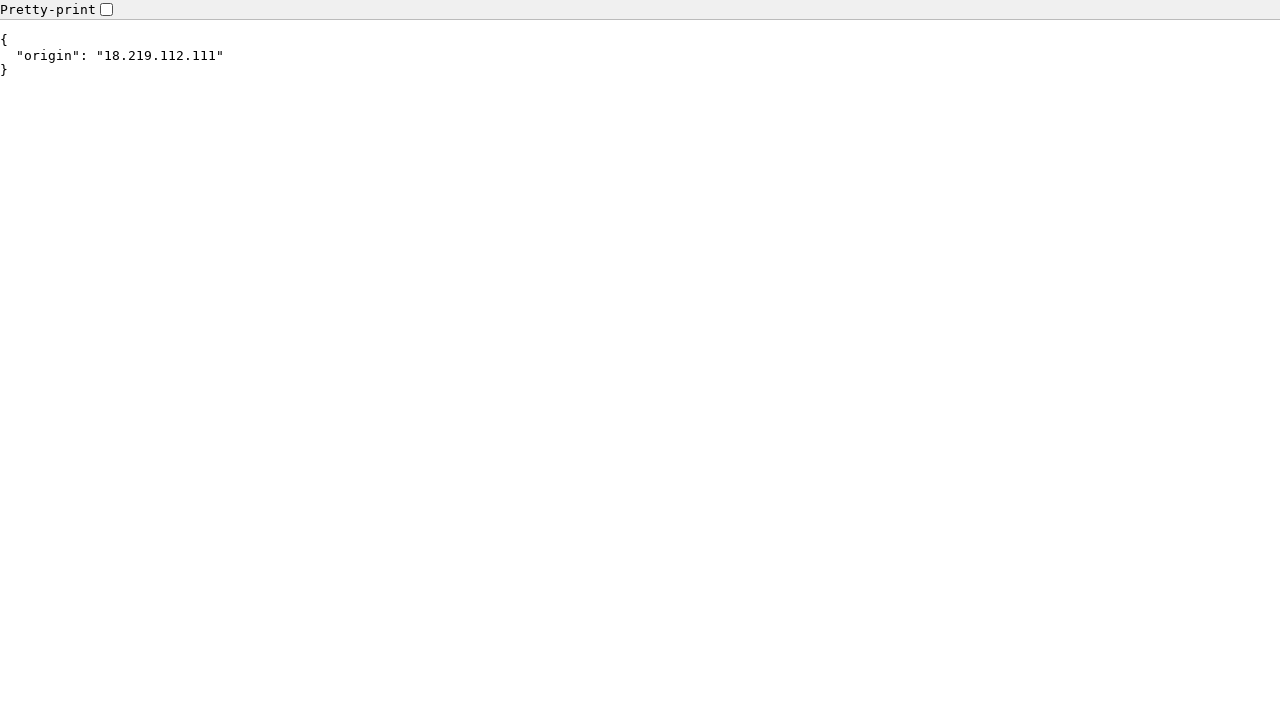